Tests mouse hover functionality on the services navigation element on the KTIG website

Starting URL: https://ktig.info/

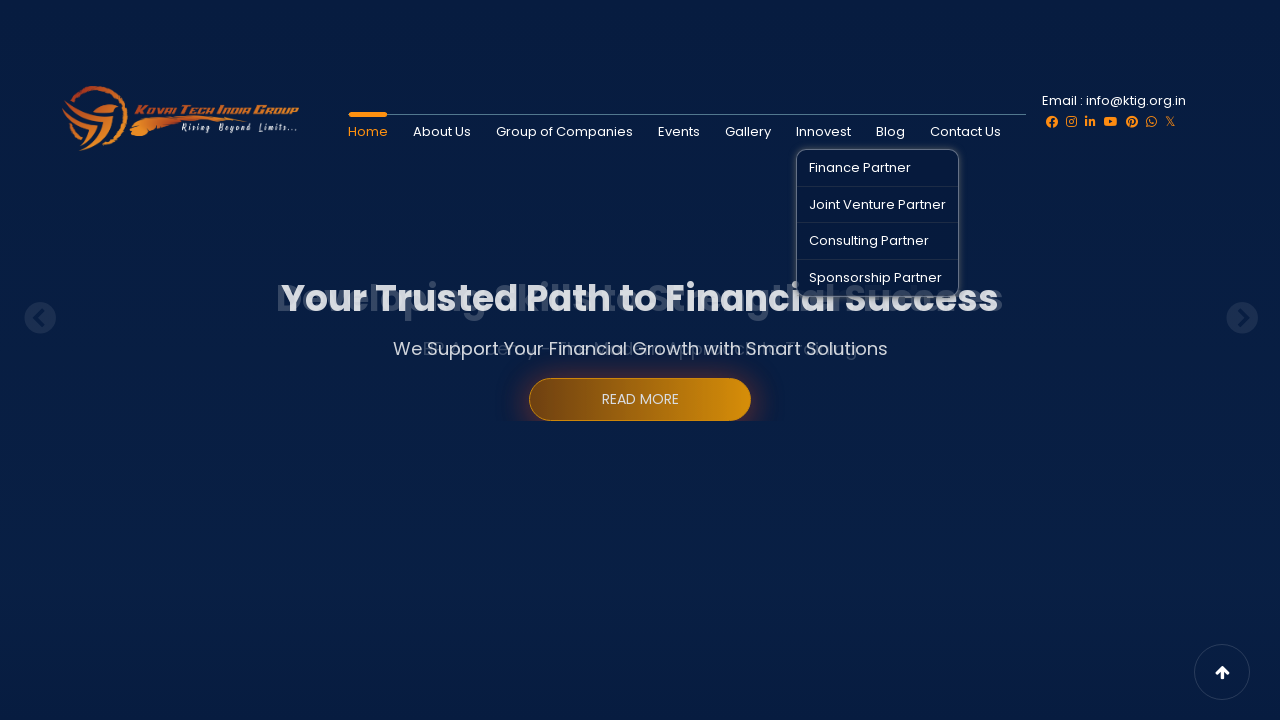

Hovered over services navigation element at (442, 132) on xpath=//*[@id='navbarCollapse']/div[1]/div/a
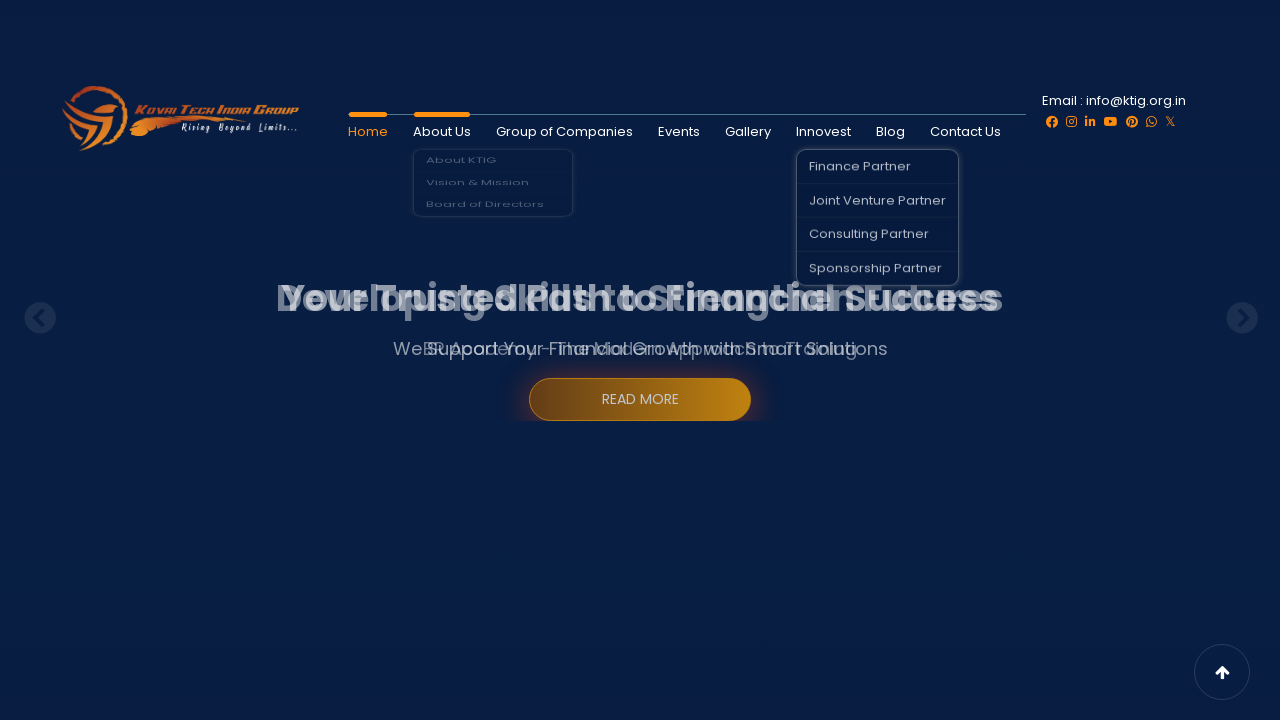

Waited for hover effects to appear
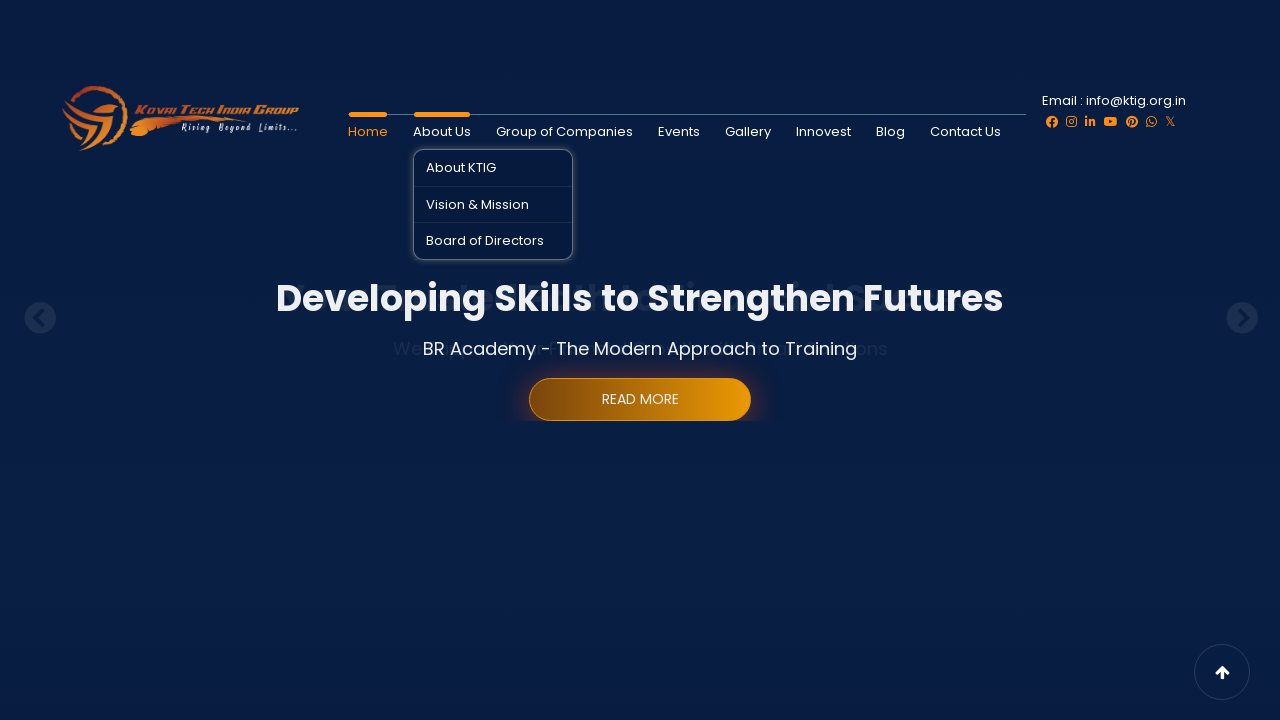

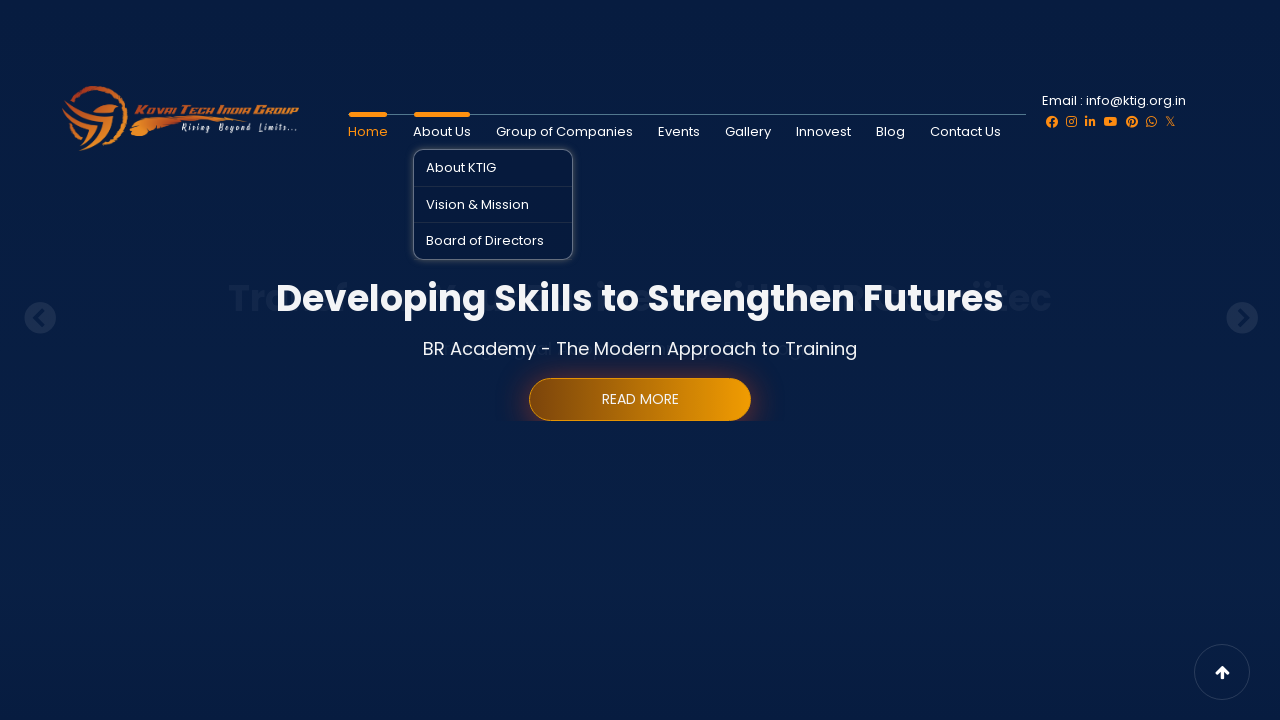